Tests Google Translate by entering words into the translation input field to translate them

Starting URL: https://translate.google.com/

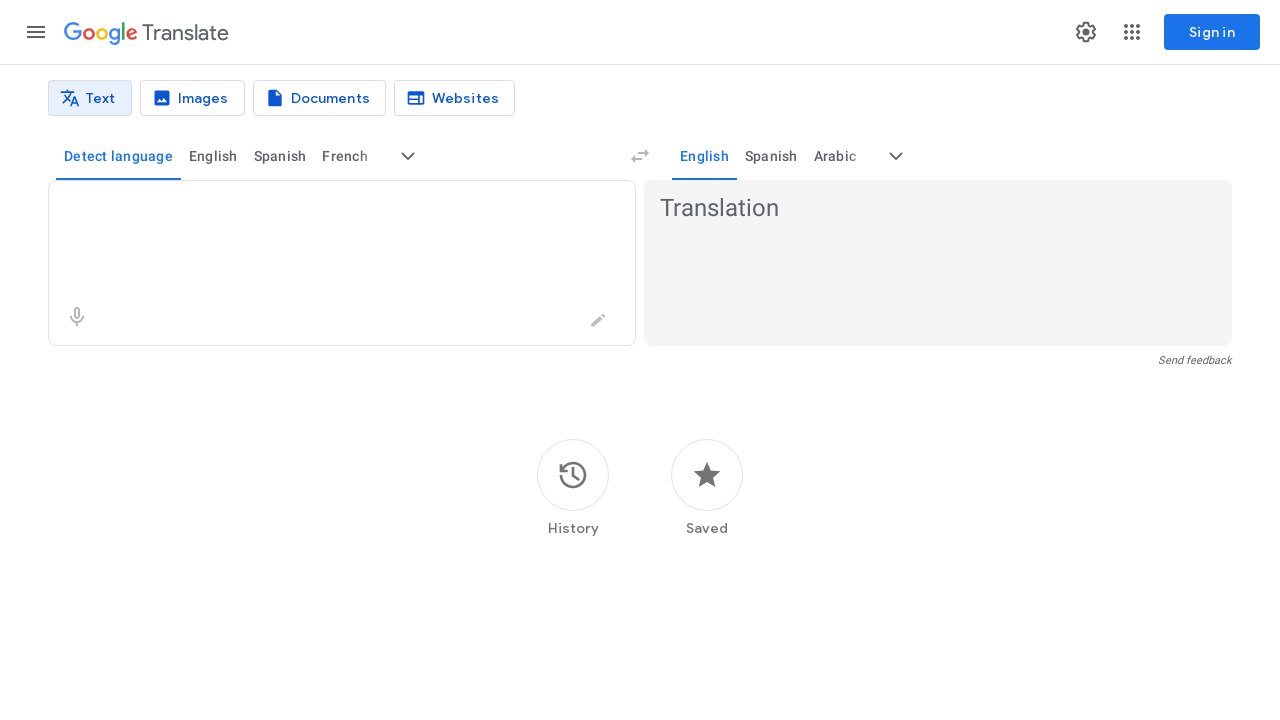

Navigated to Google Translate homepage
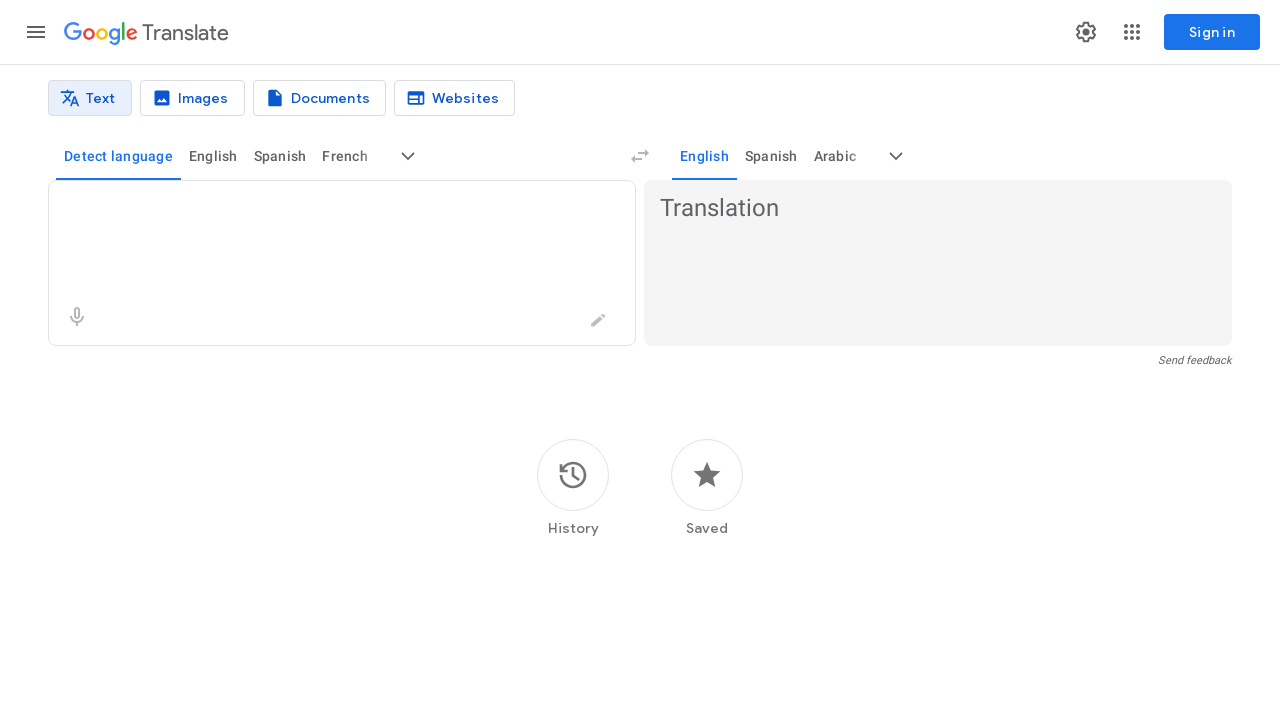

Translation input textarea loaded
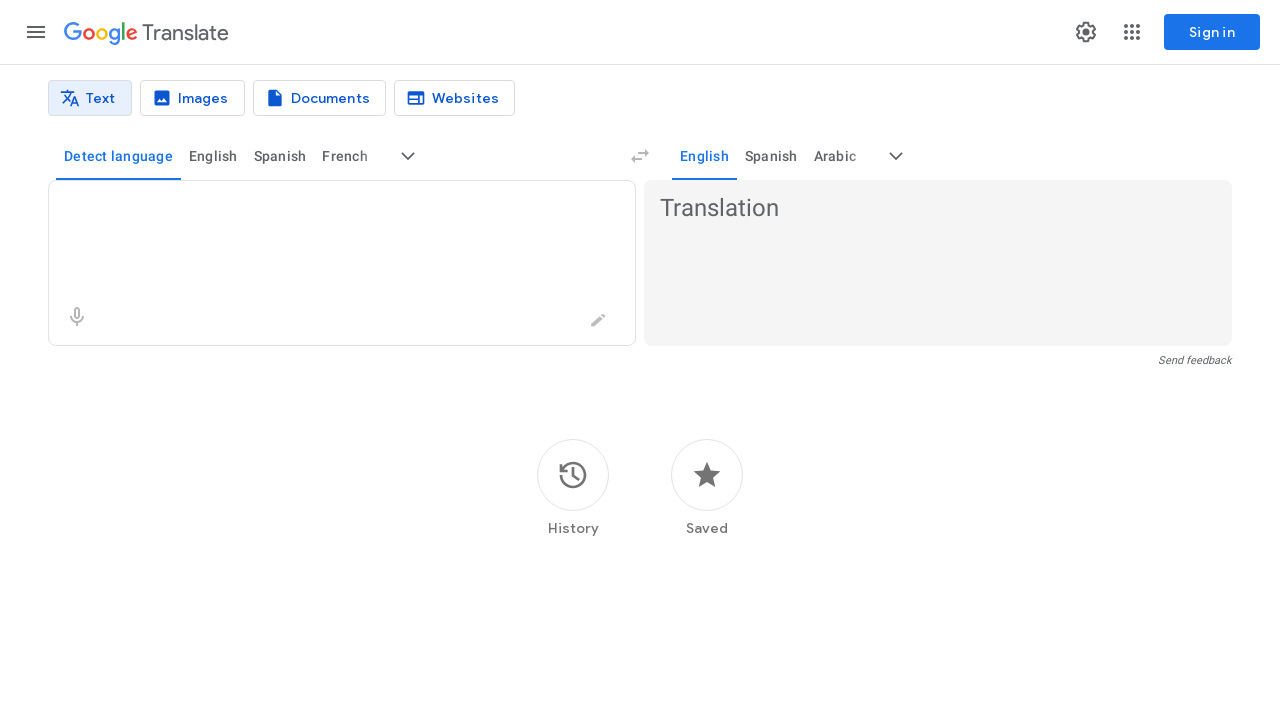

Entered word 'hello' into translation input field on textarea
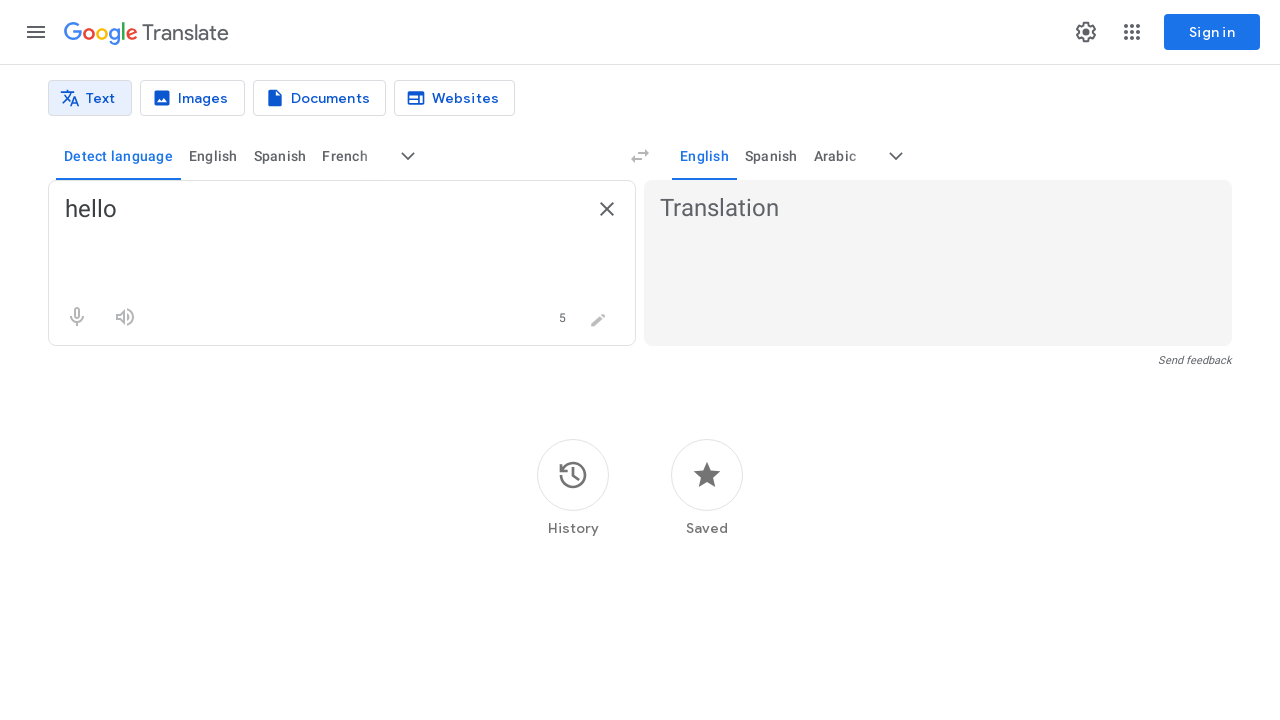

Waited for translation of 'hello' to appear
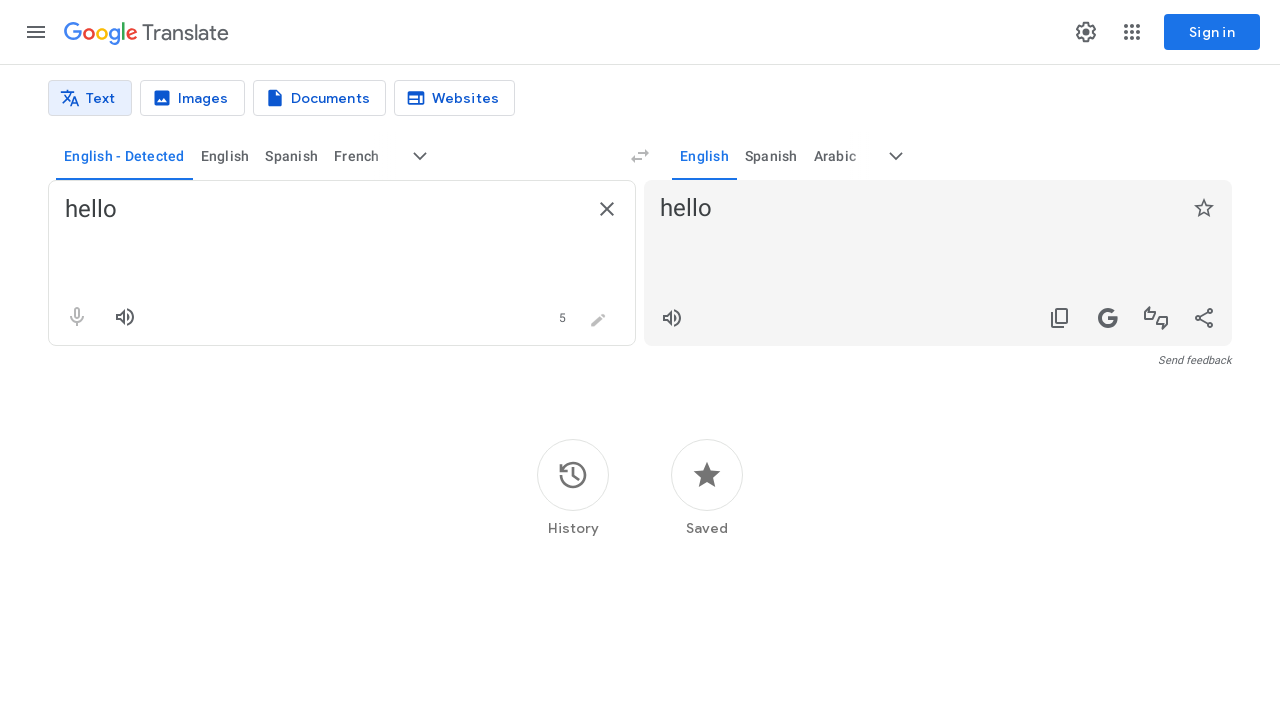

Navigated to Google Translate homepage
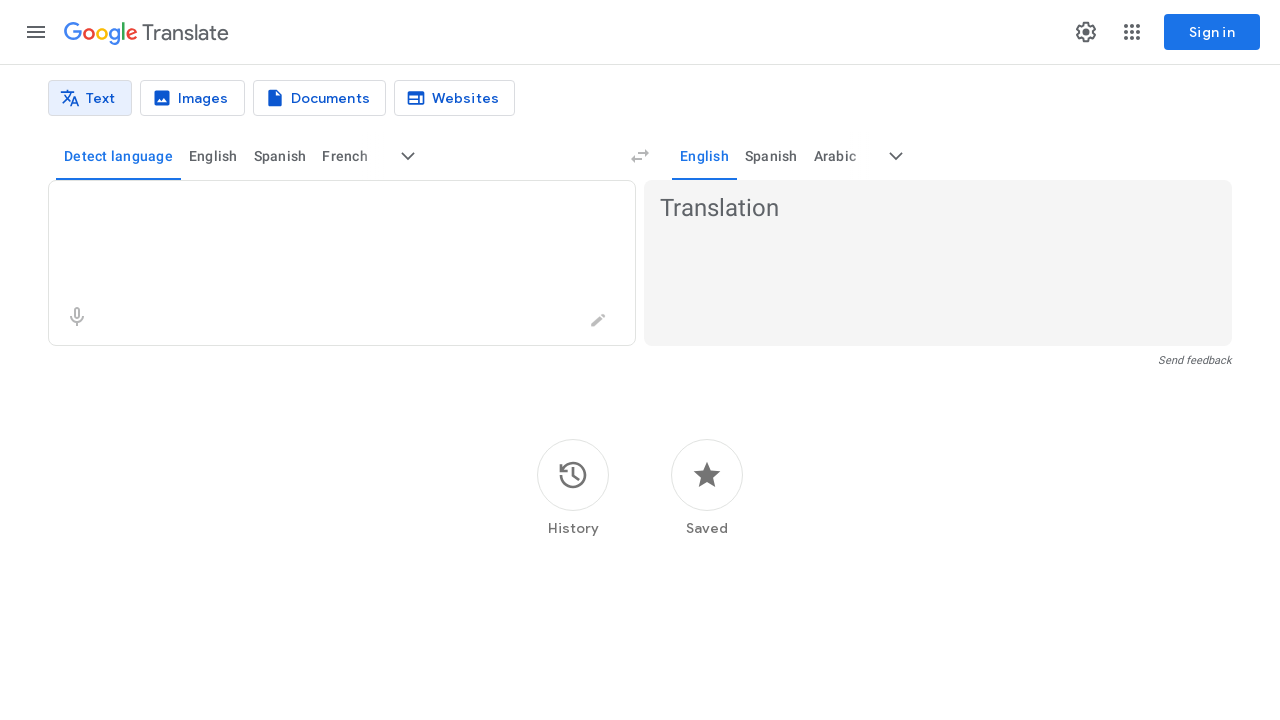

Translation input textarea loaded
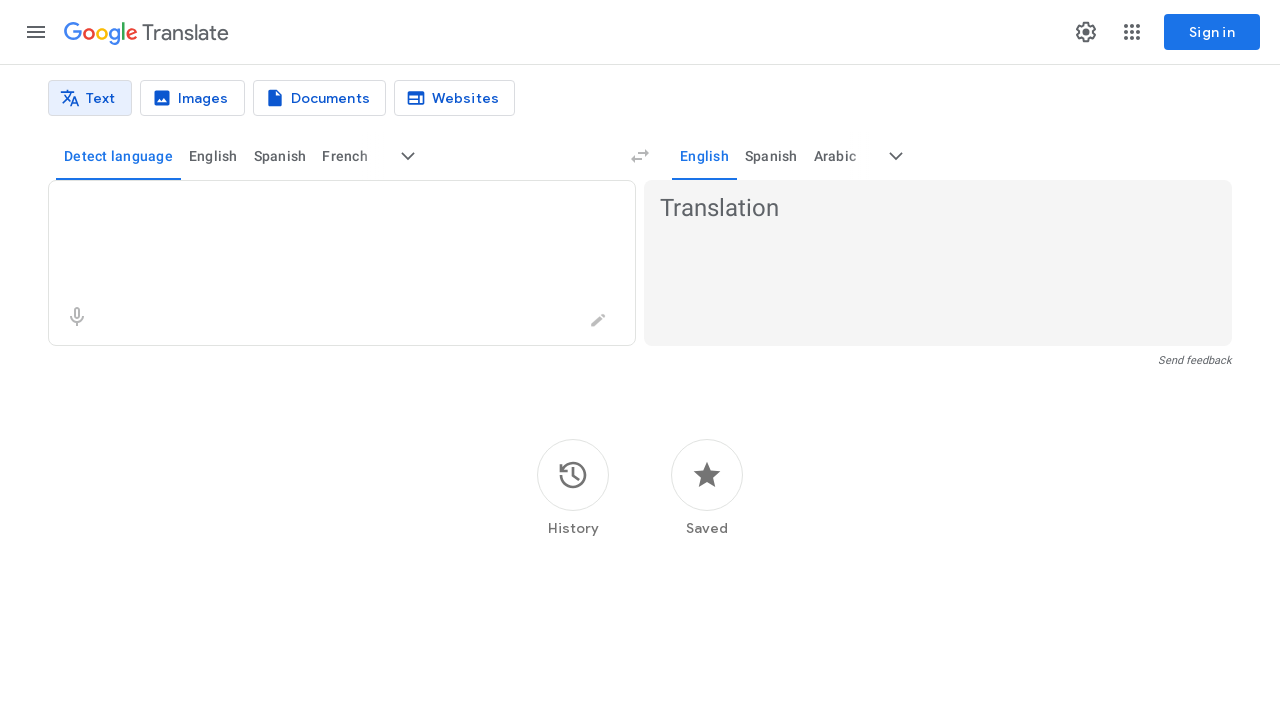

Entered word 'world' into translation input field on textarea
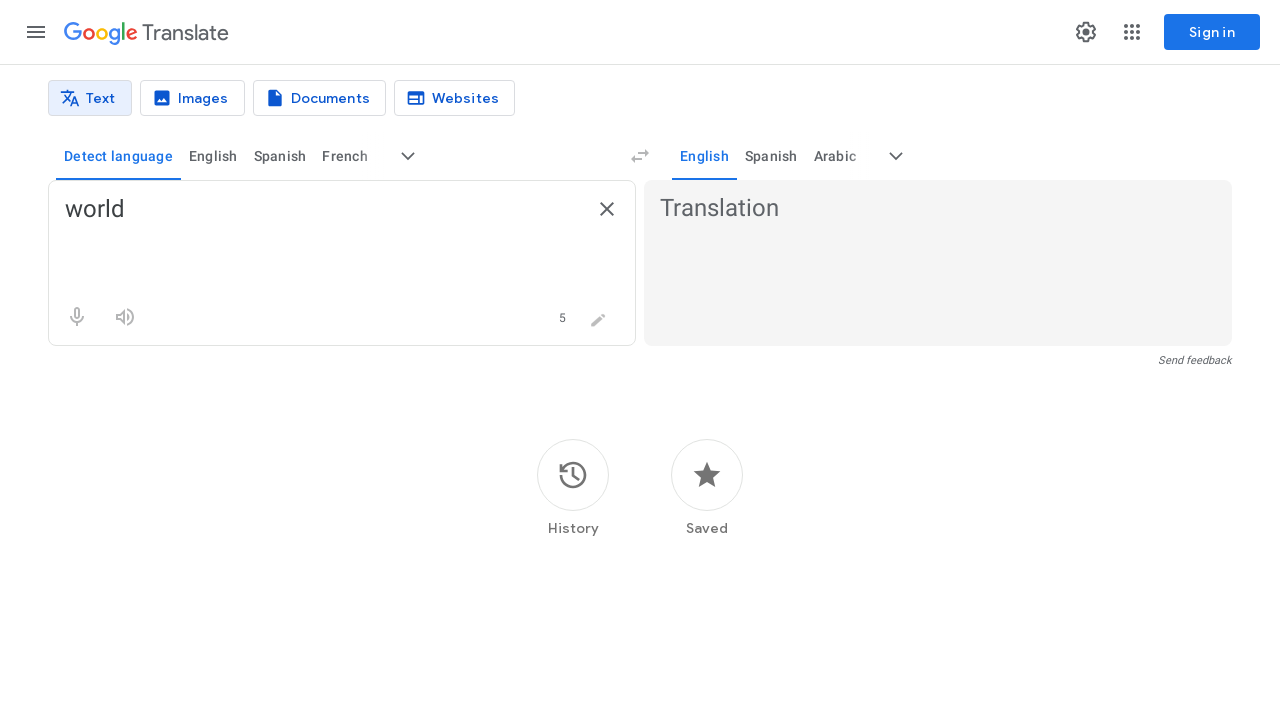

Waited for translation of 'world' to appear
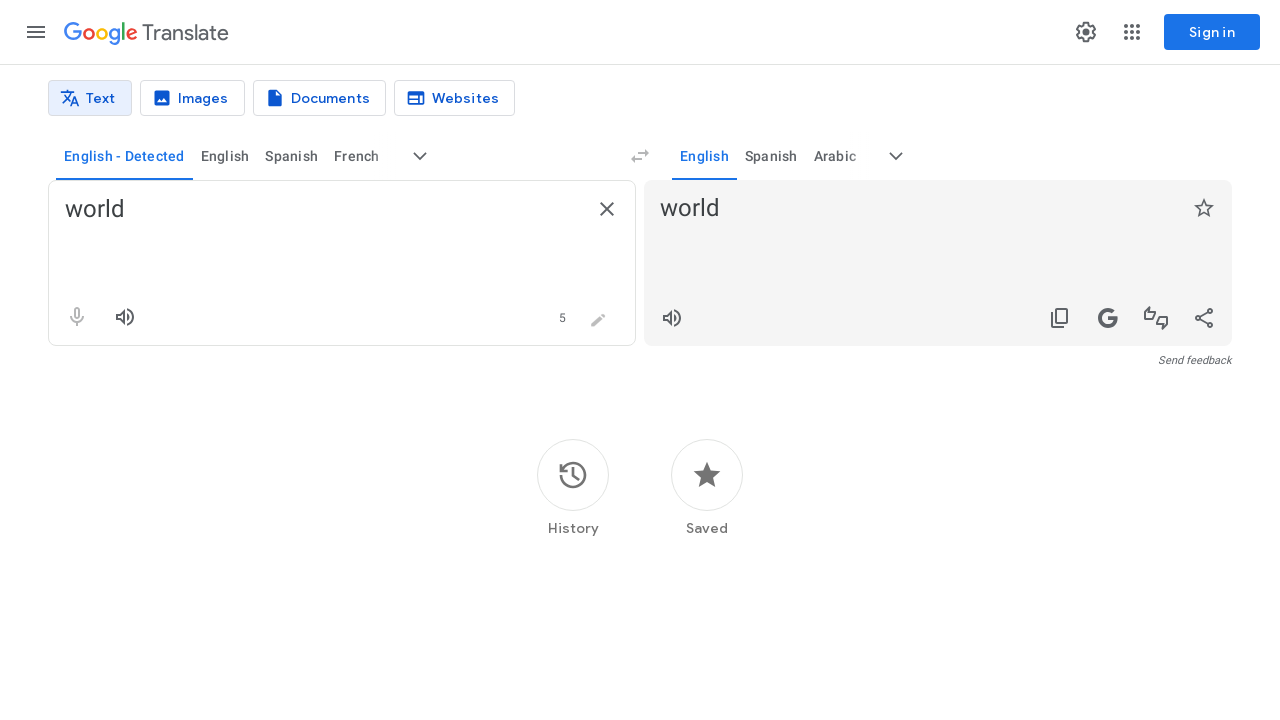

Navigated to Google Translate homepage
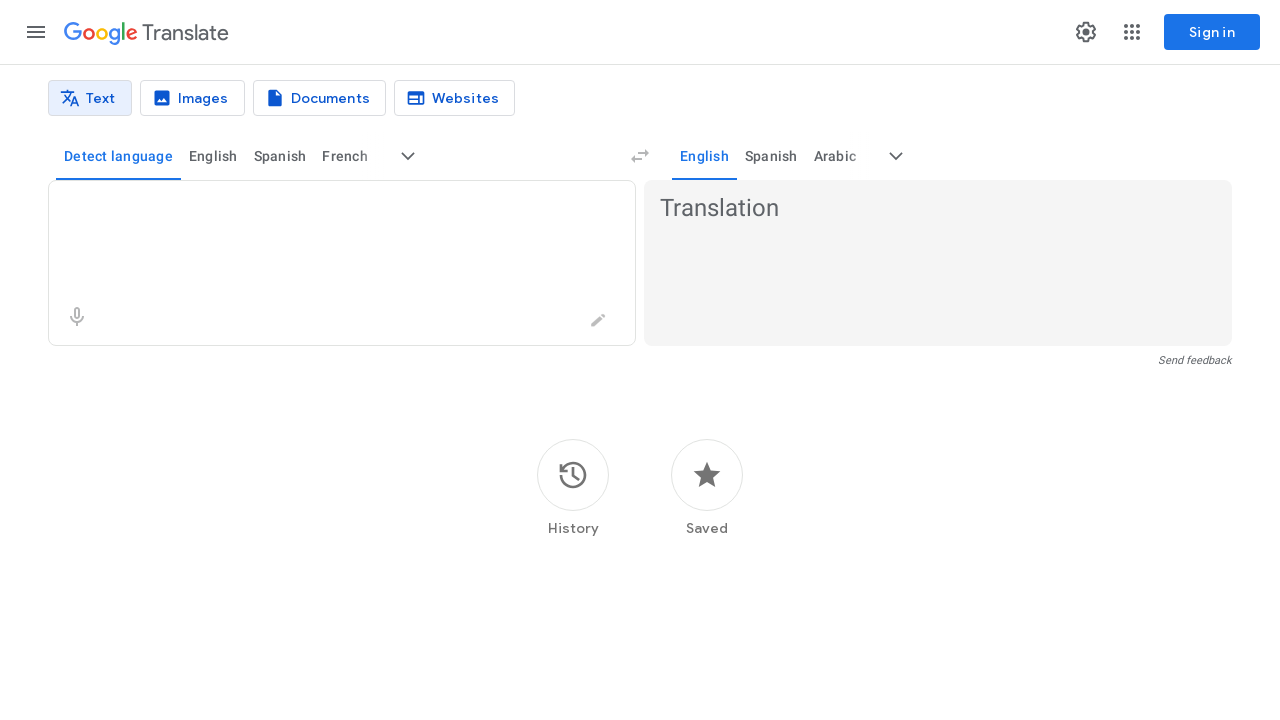

Translation input textarea loaded
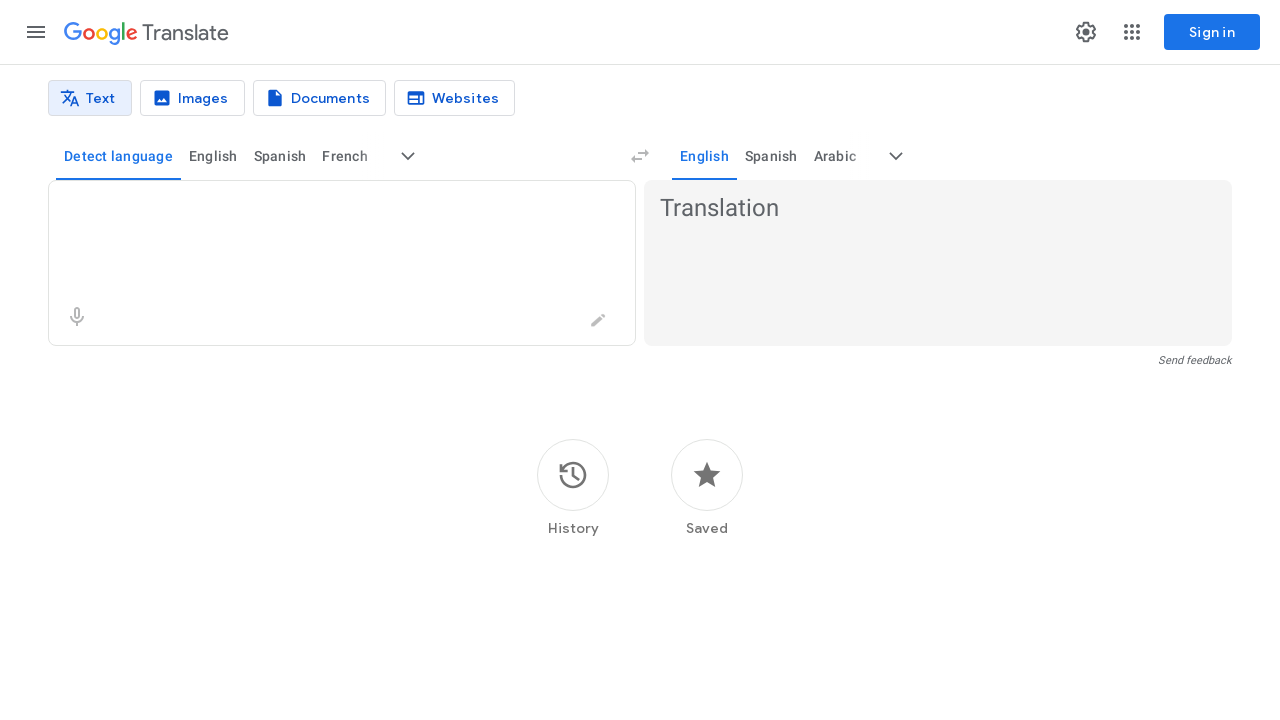

Entered word 'computer' into translation input field on textarea
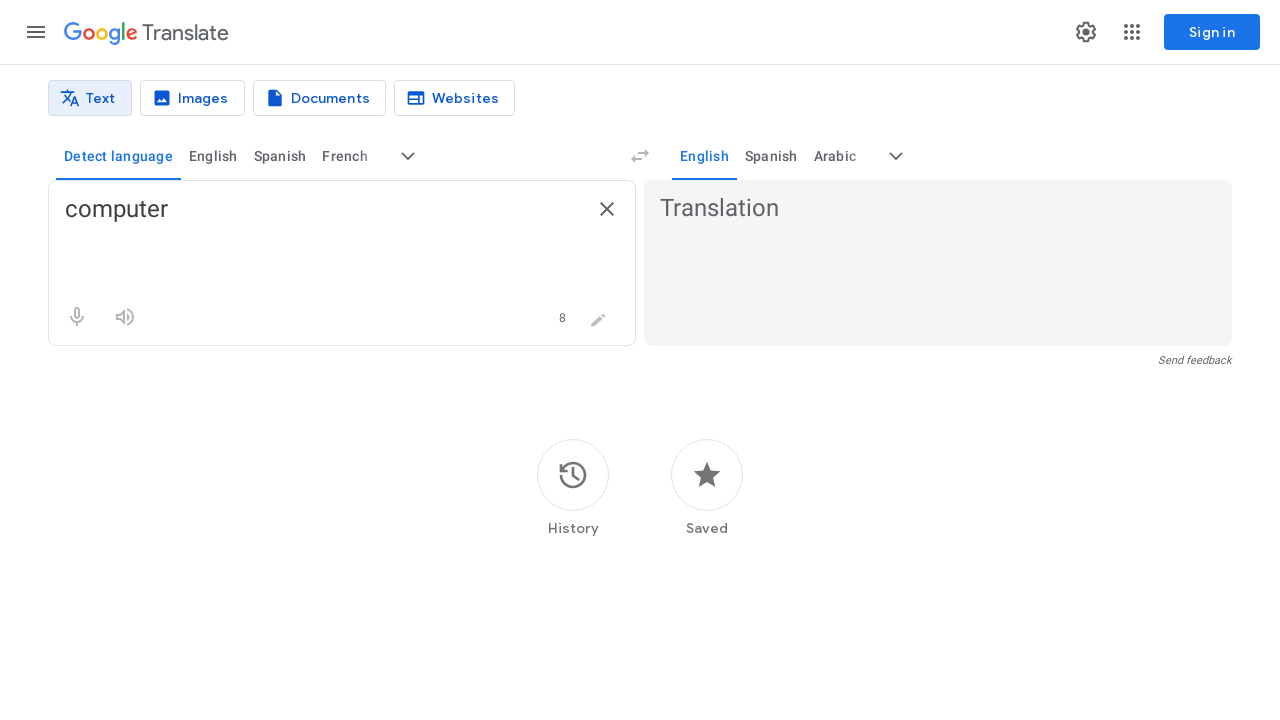

Waited for translation of 'computer' to appear
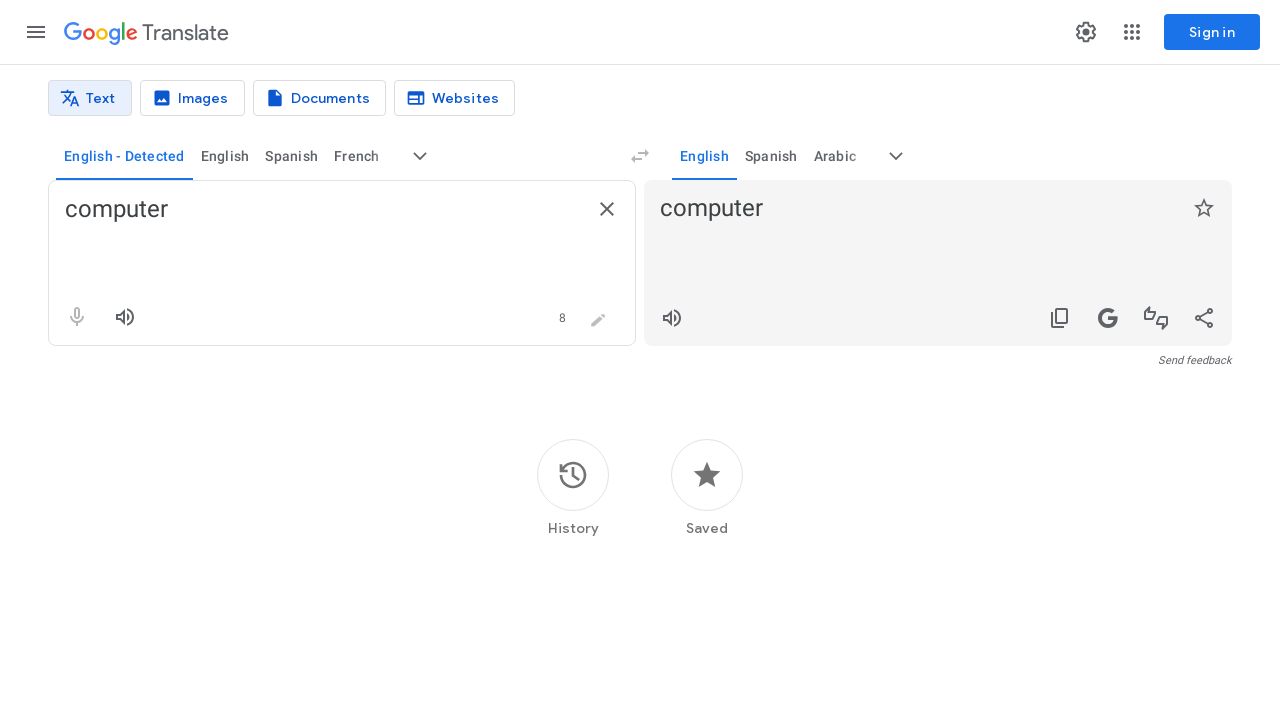

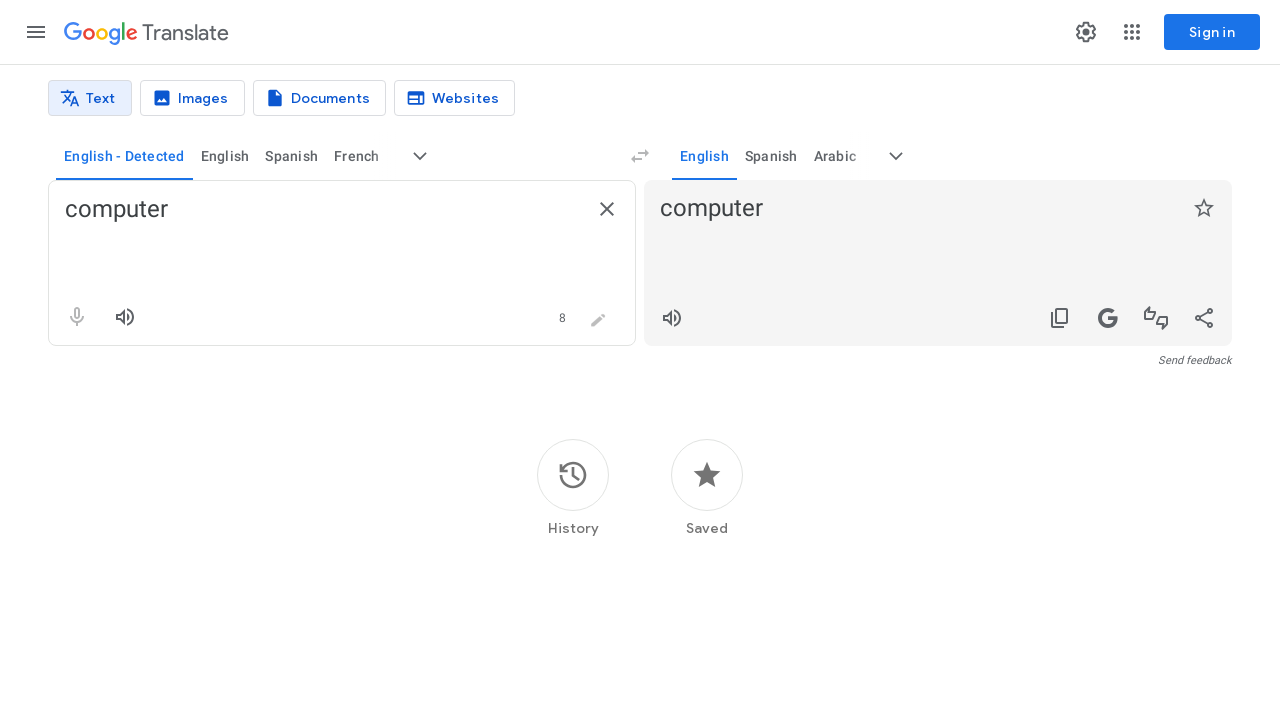